Tests drag and drop functionality within an iframe by dragging an element from source to target location

Starting URL: https://jqueryui.com/droppable/

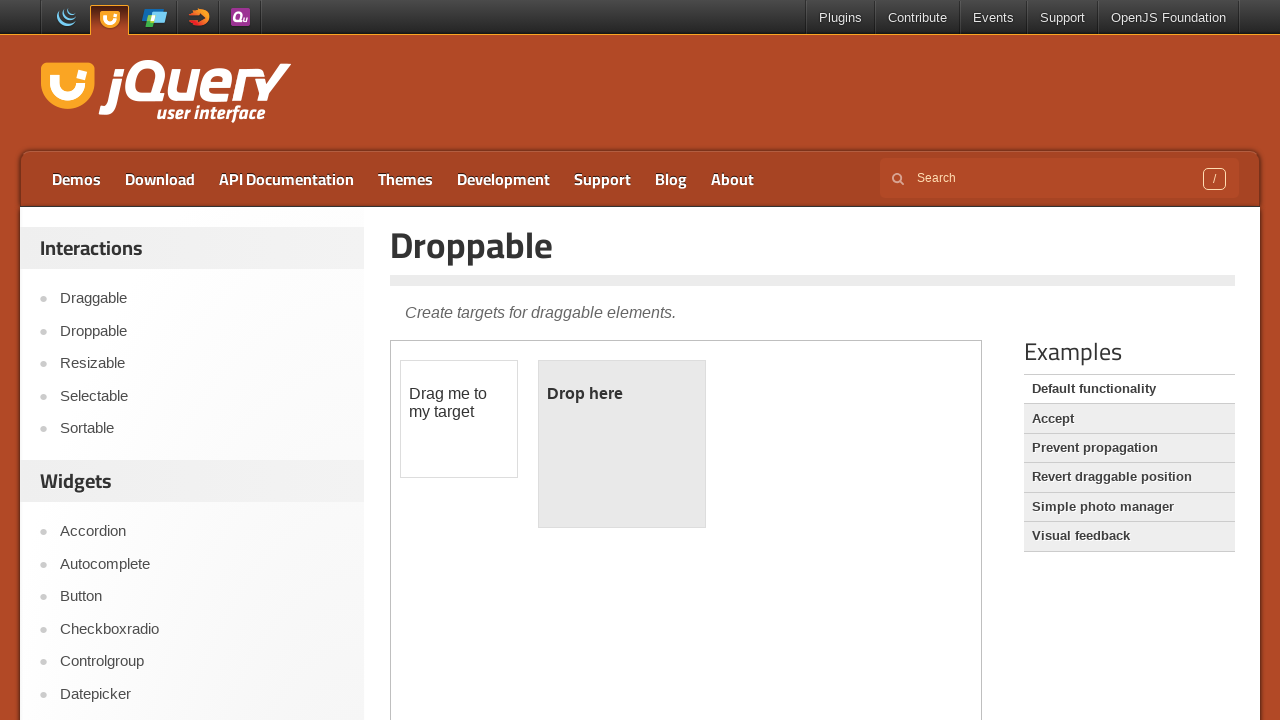

Located the demo iframe for drag and drop test
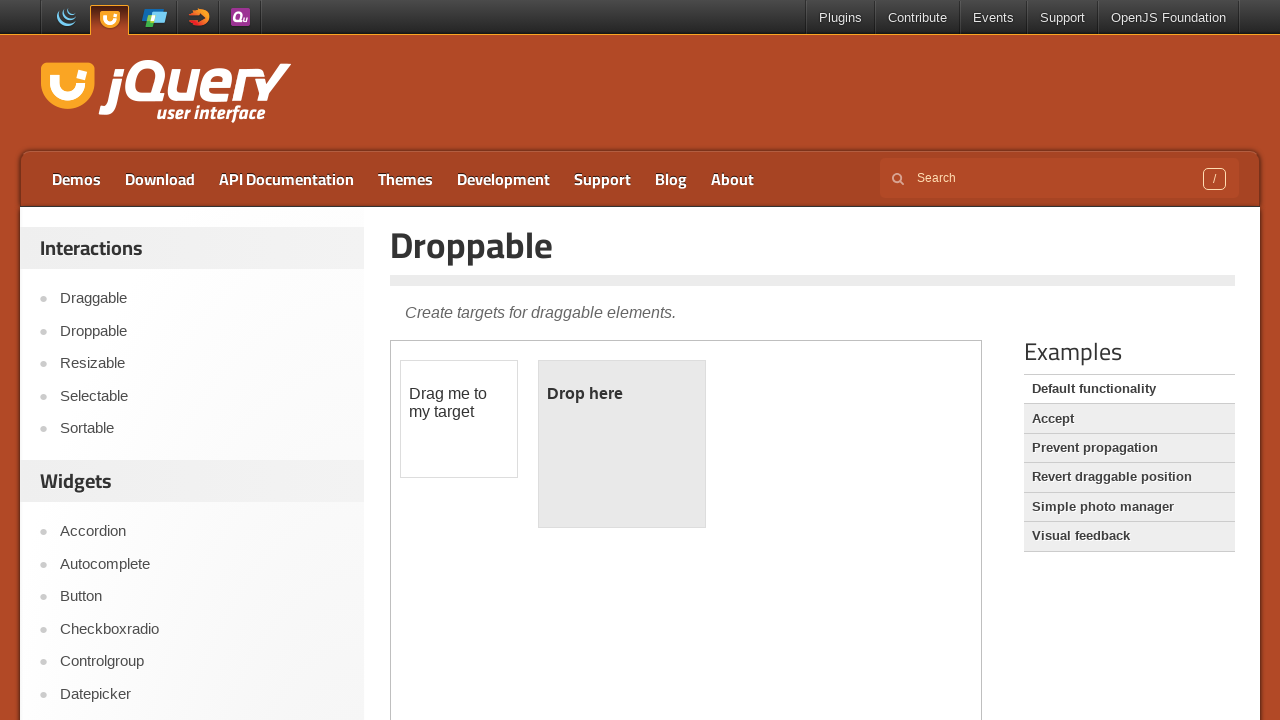

Clicked on the draggable element at (459, 419) on xpath=//iframe[@class='demo-frame'] >> internal:control=enter-frame >> xpath=//d
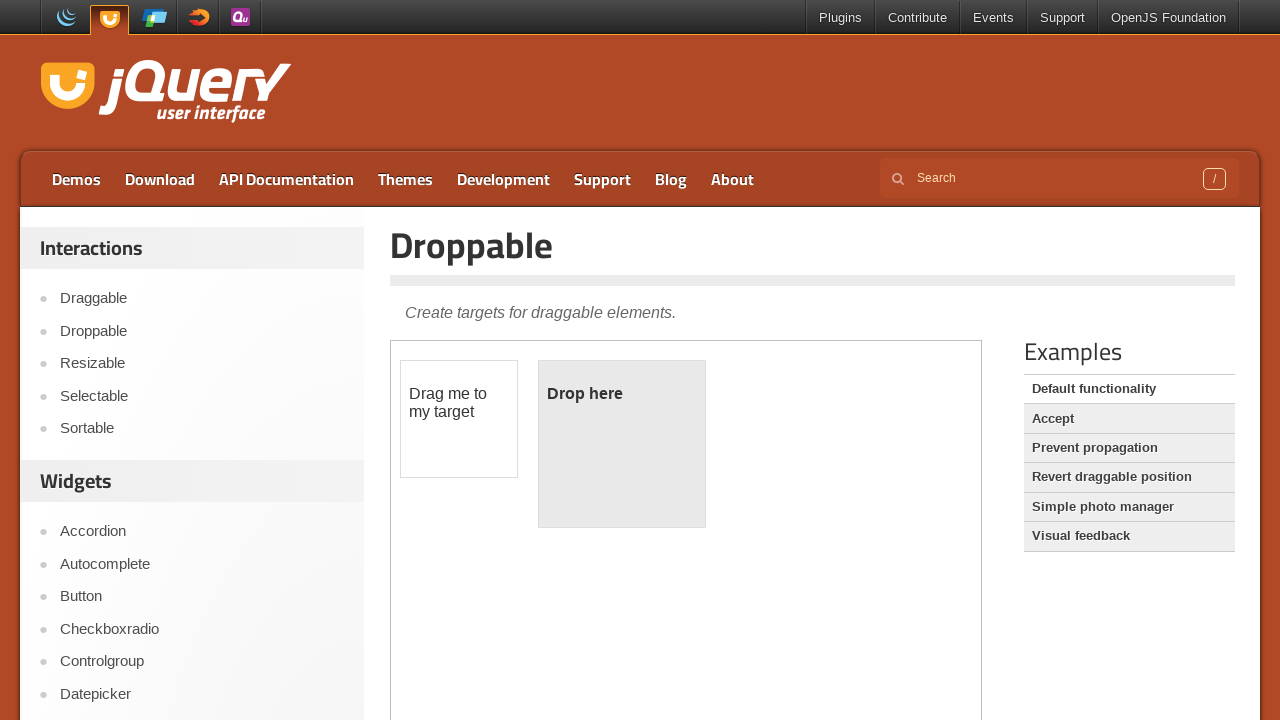

Located source and target elements for drag and drop
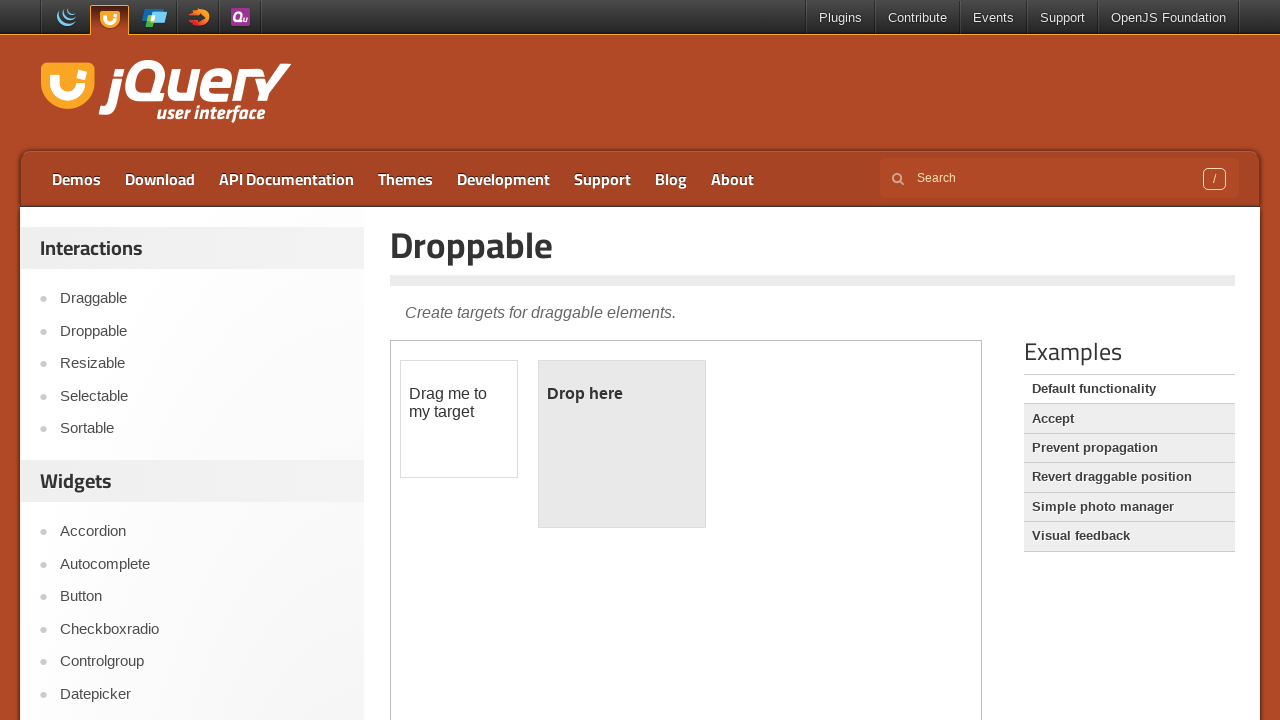

Dragged element from source to target location at (622, 444)
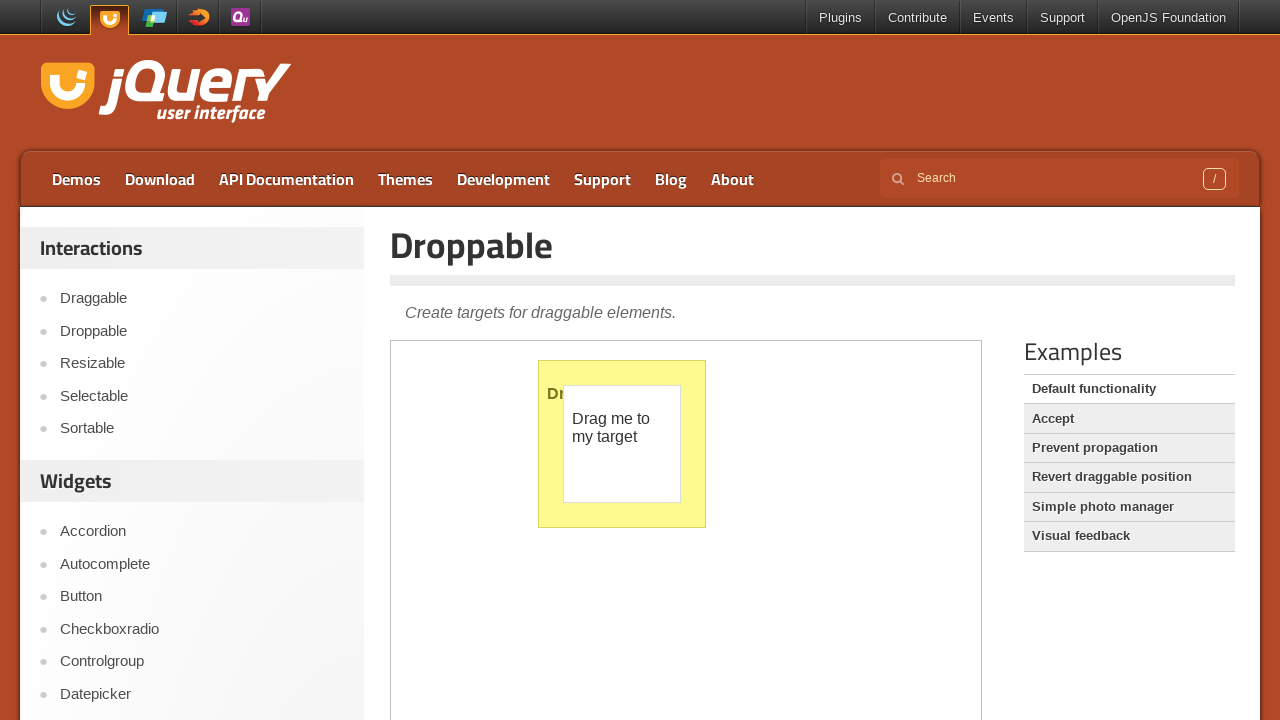

Verified main frame entry title element is accessible
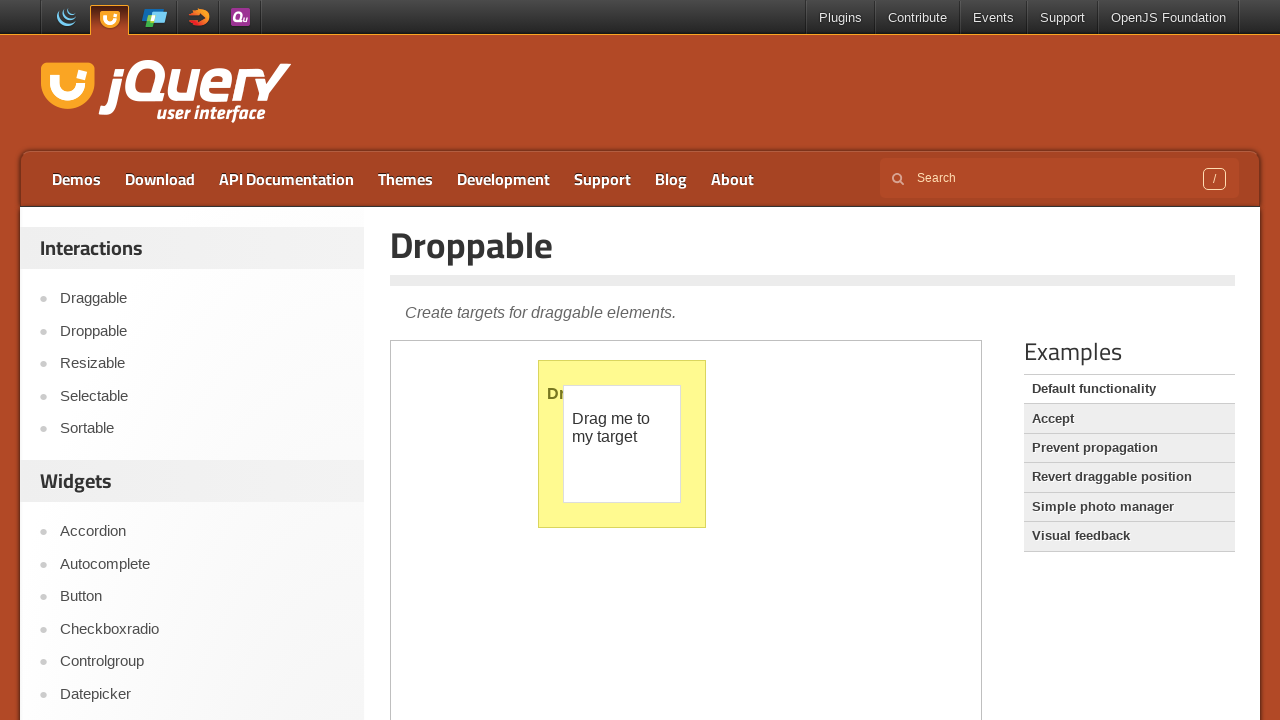

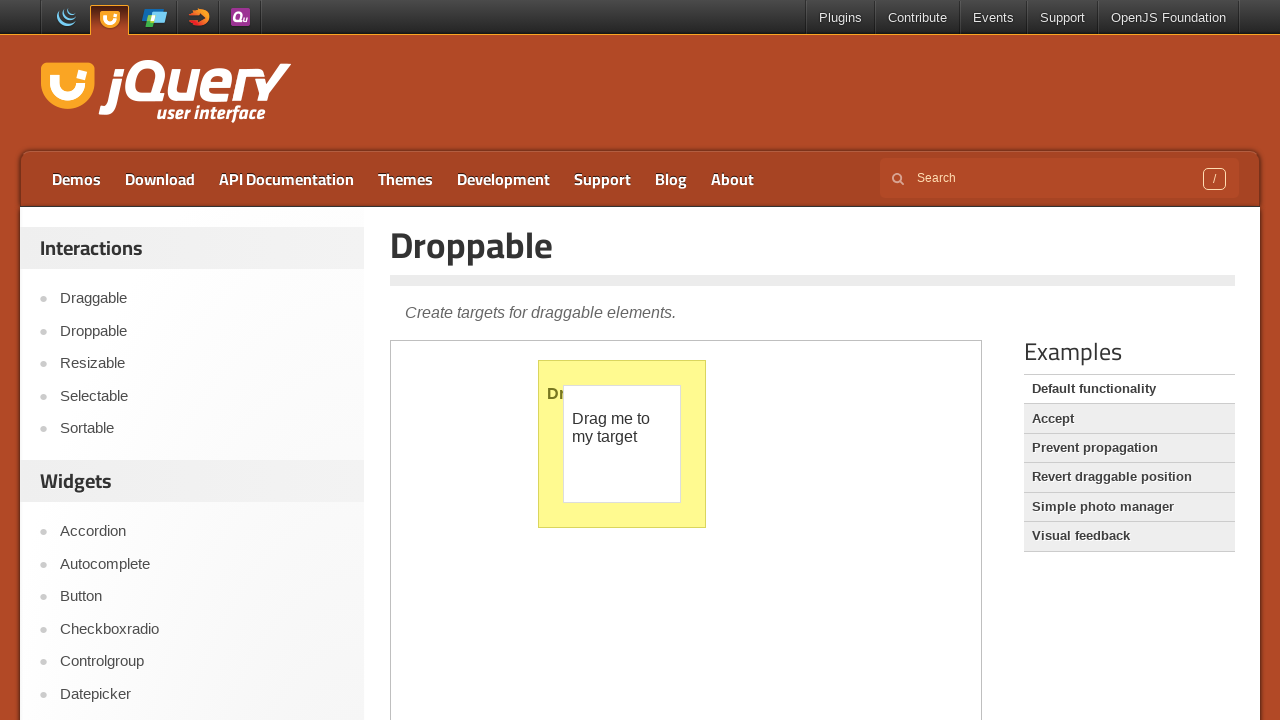